Tests the Contact Us form by navigating to the contact page, selecting dropdown options for help type and product interest, and filling in personal information fields including name, email, company, location, phone, and comment.

Starting URL: https://www.telerik.com/

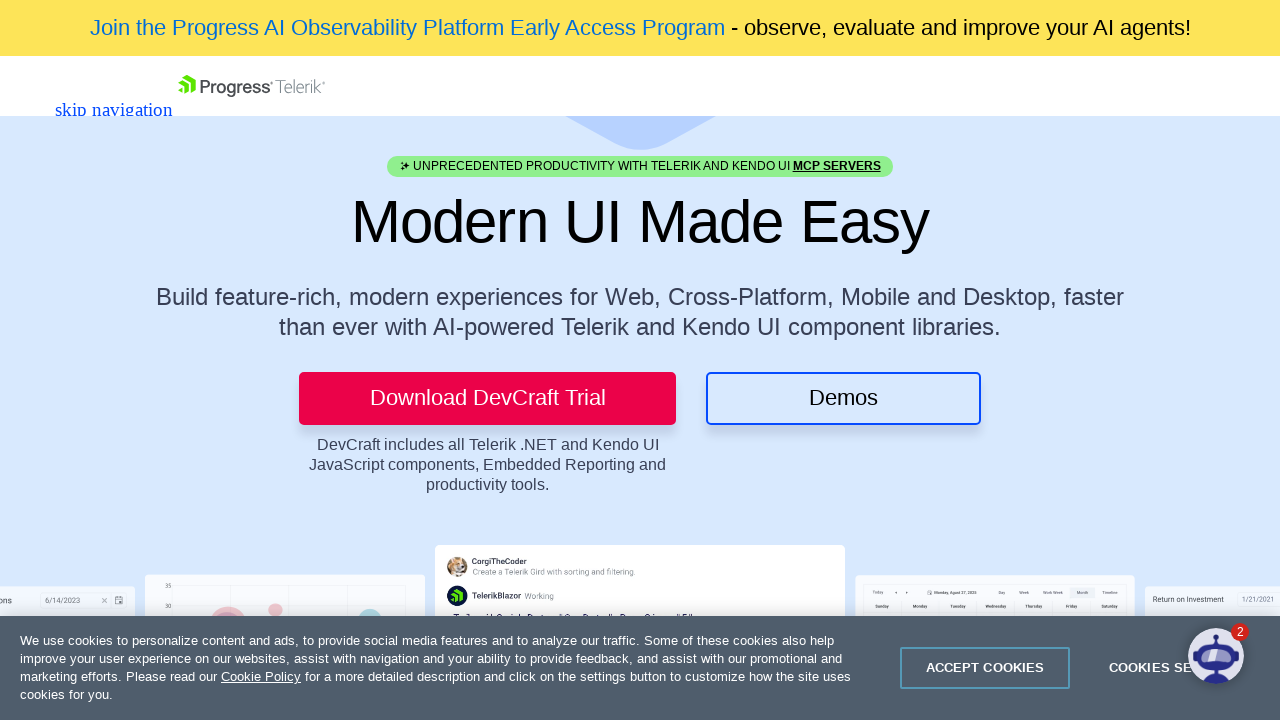

Clicked on Contact Us link at (83, 85) on a[title='Contact Us']
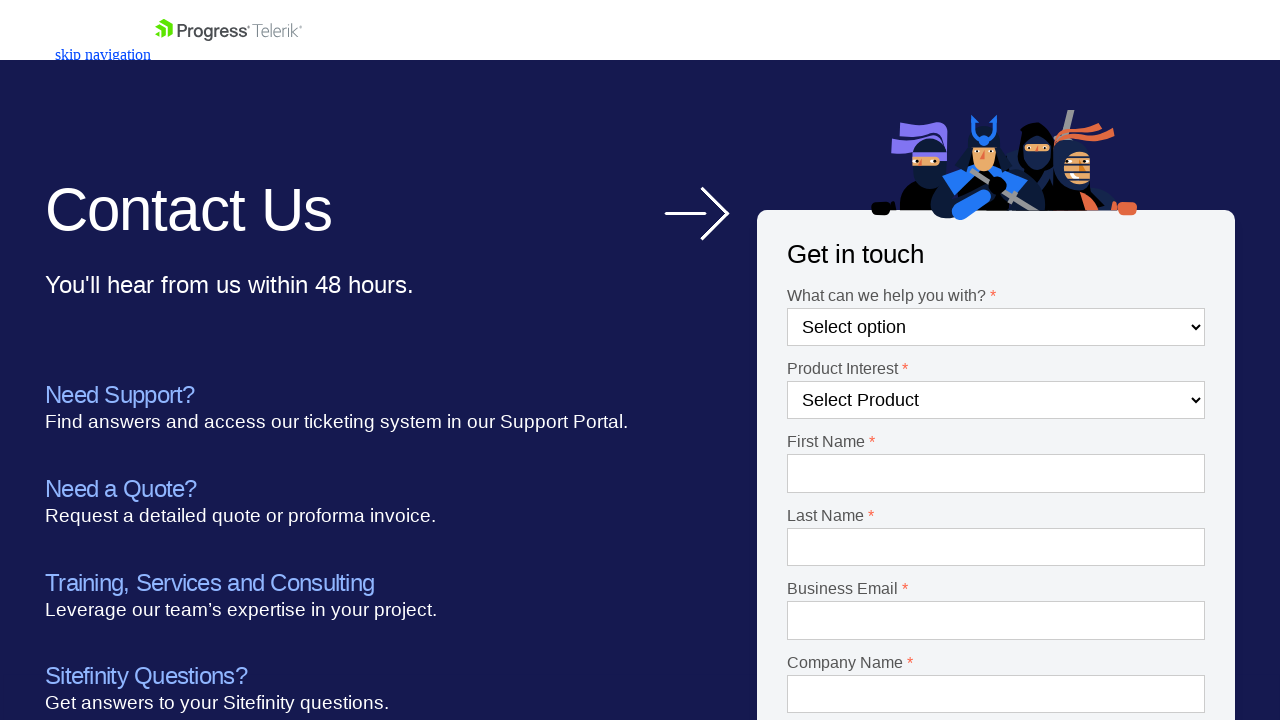

Contact form loaded successfully
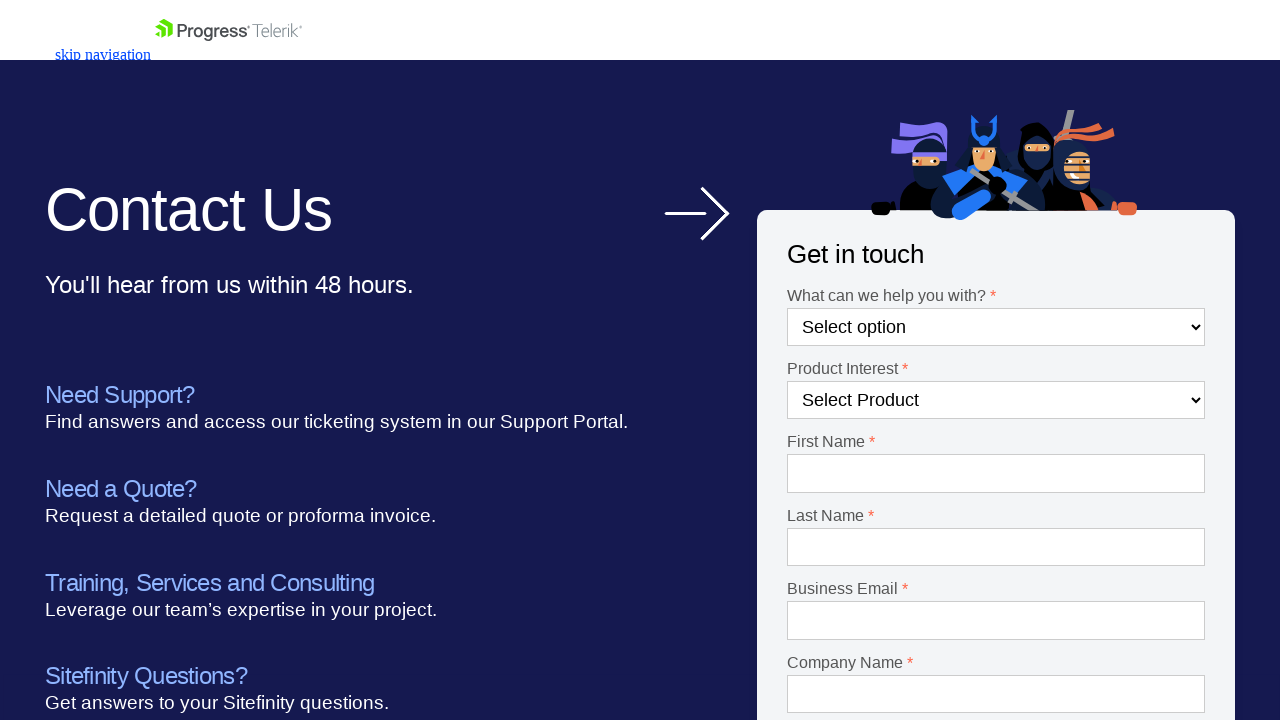

Selected 'Product questions' from Help You dropdown on #Dropdown-1
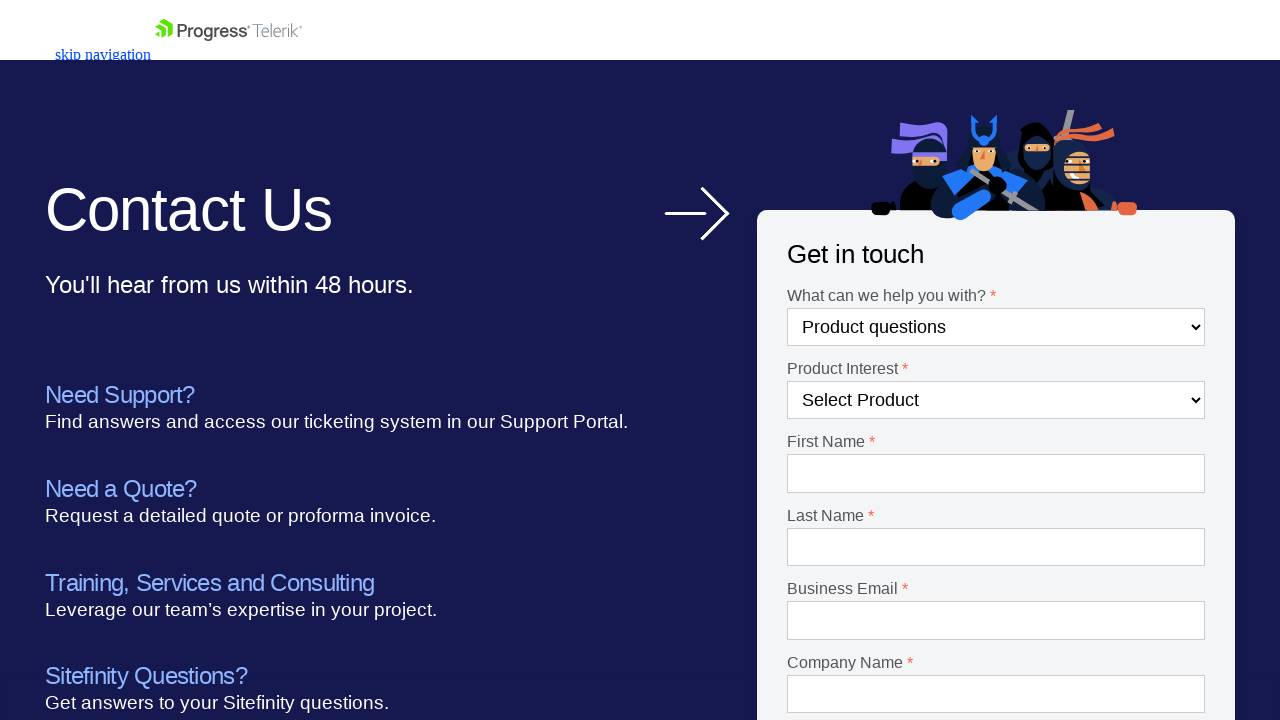

Selected 'Test Studio' from Product Interest dropdown on #Dropdown-2
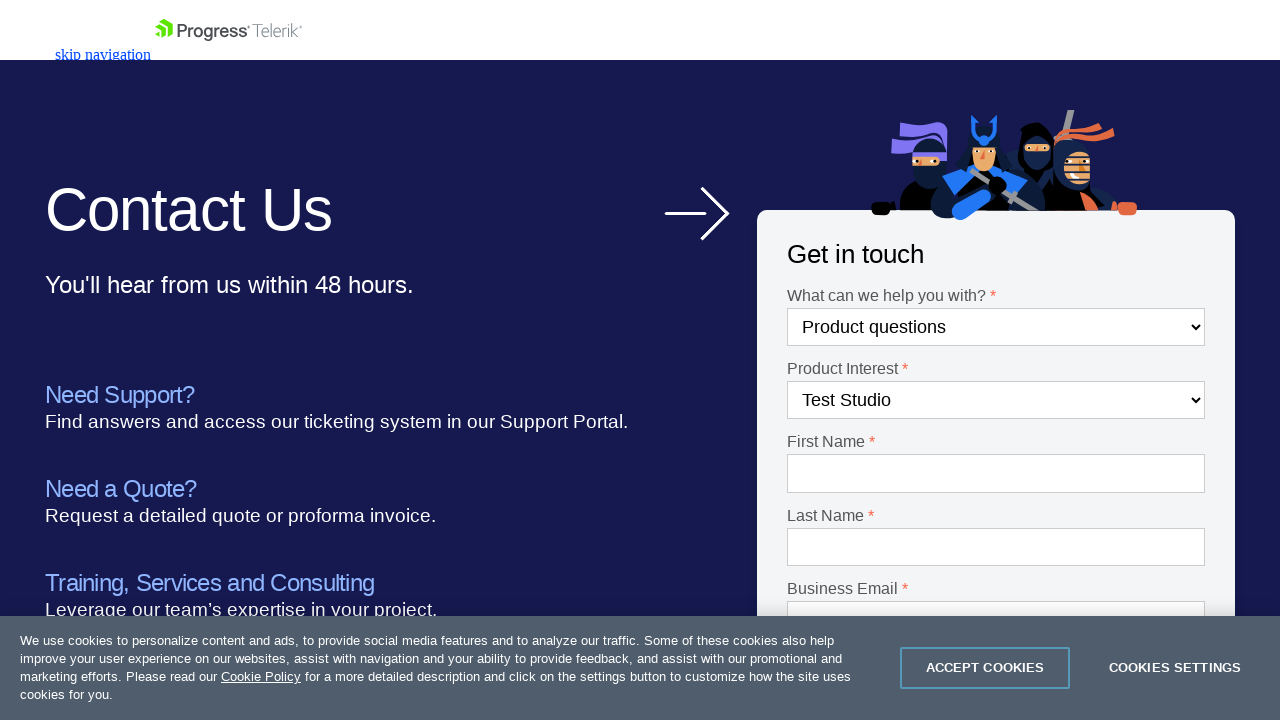

Filled in first name 'Drew' on #Textbox-1
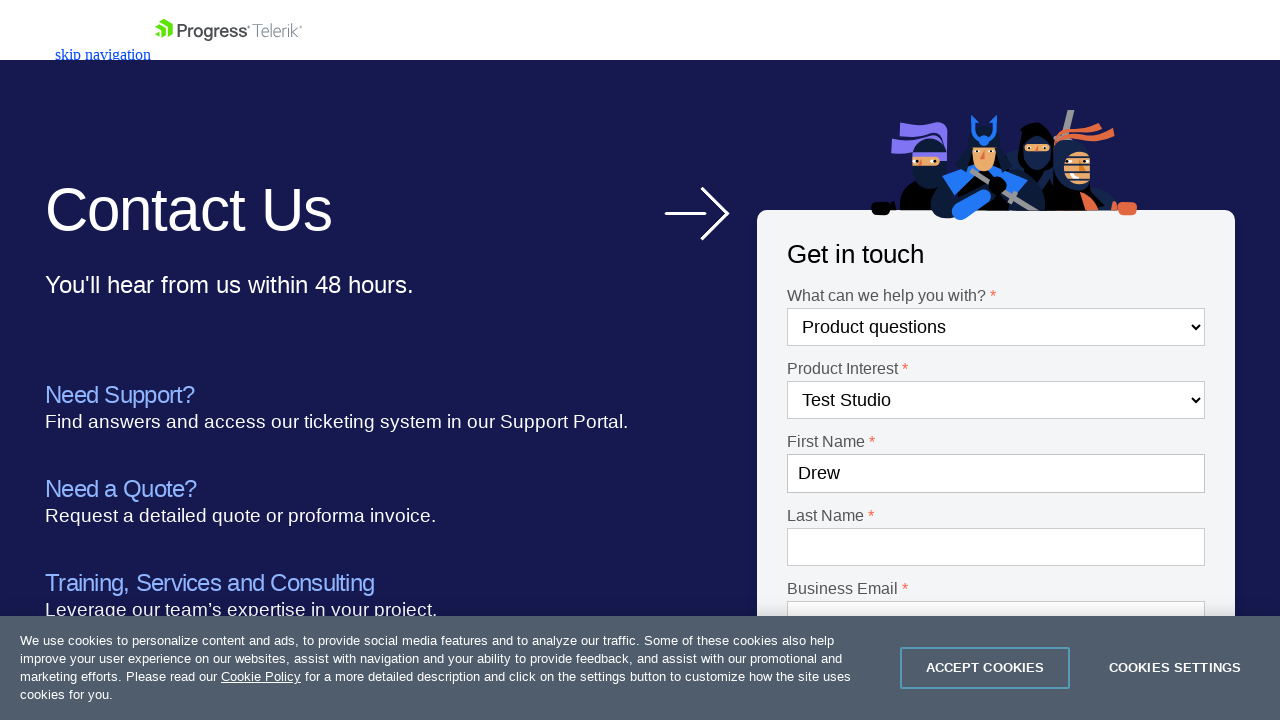

Filled in last name 'Sorensen' on #Textbox-2
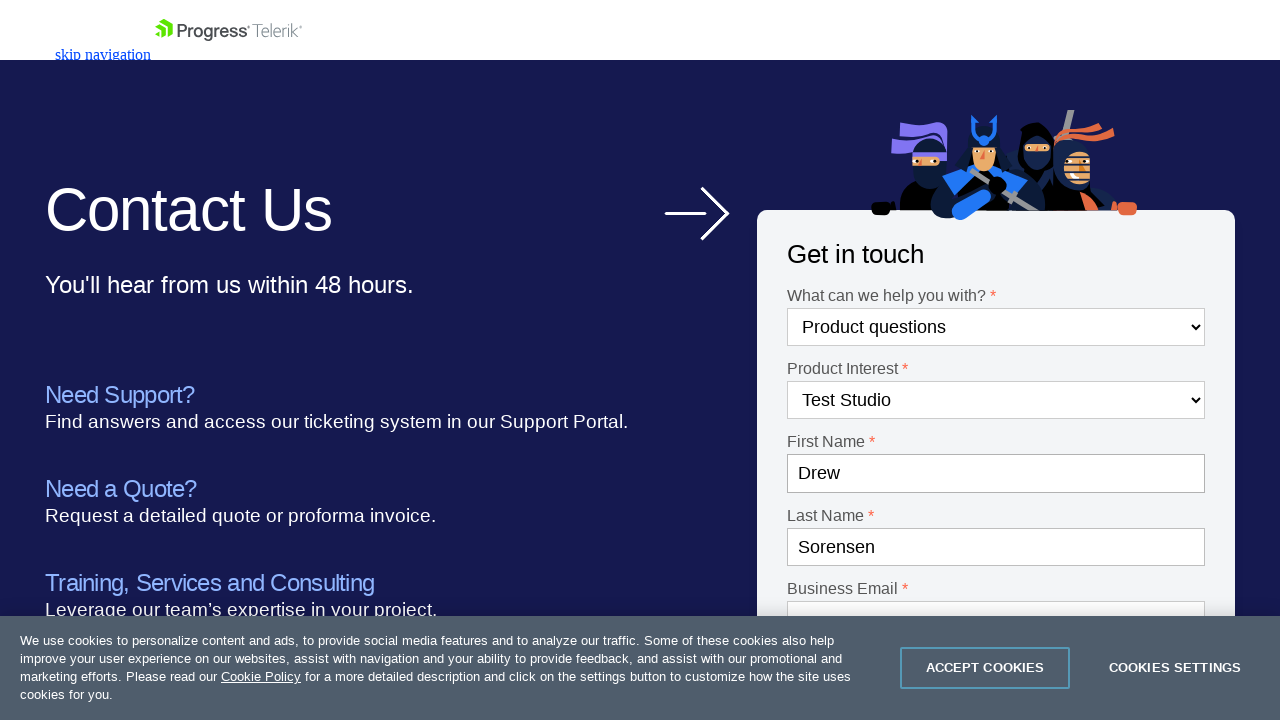

Filled in email 'automation@test.com' on #Email-1
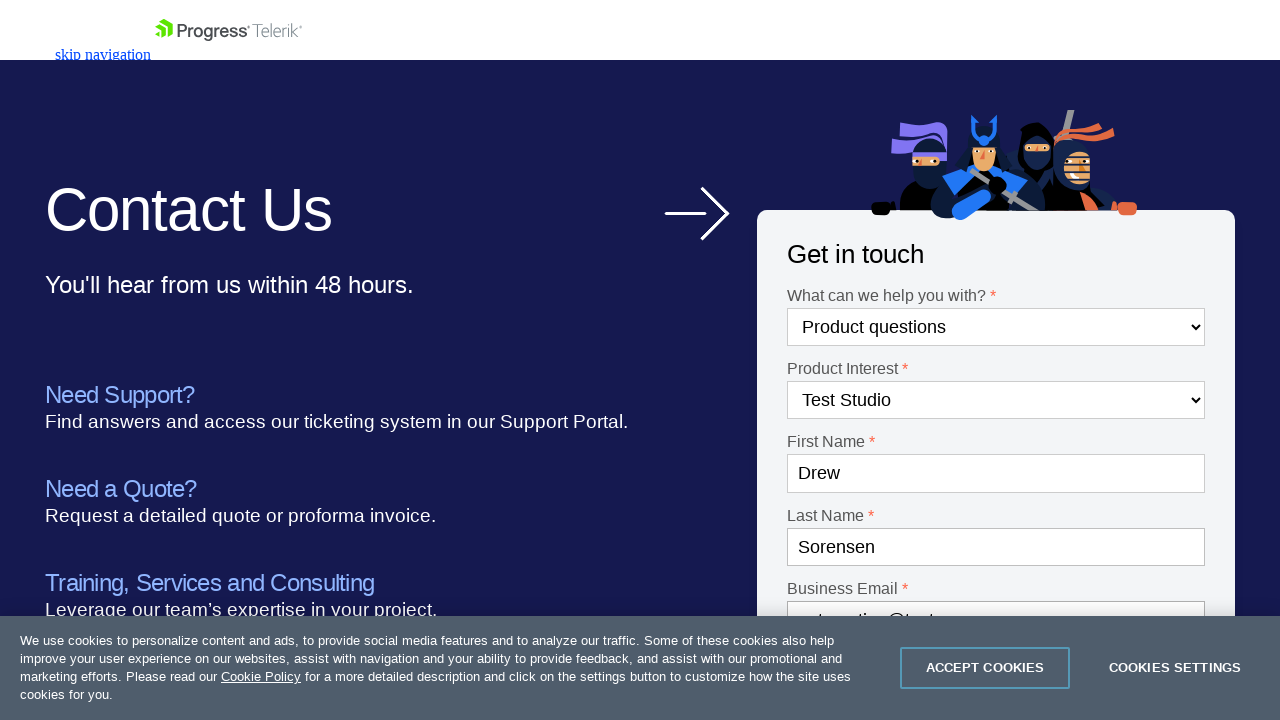

Filled in company 'Automation' on #Textbox-3
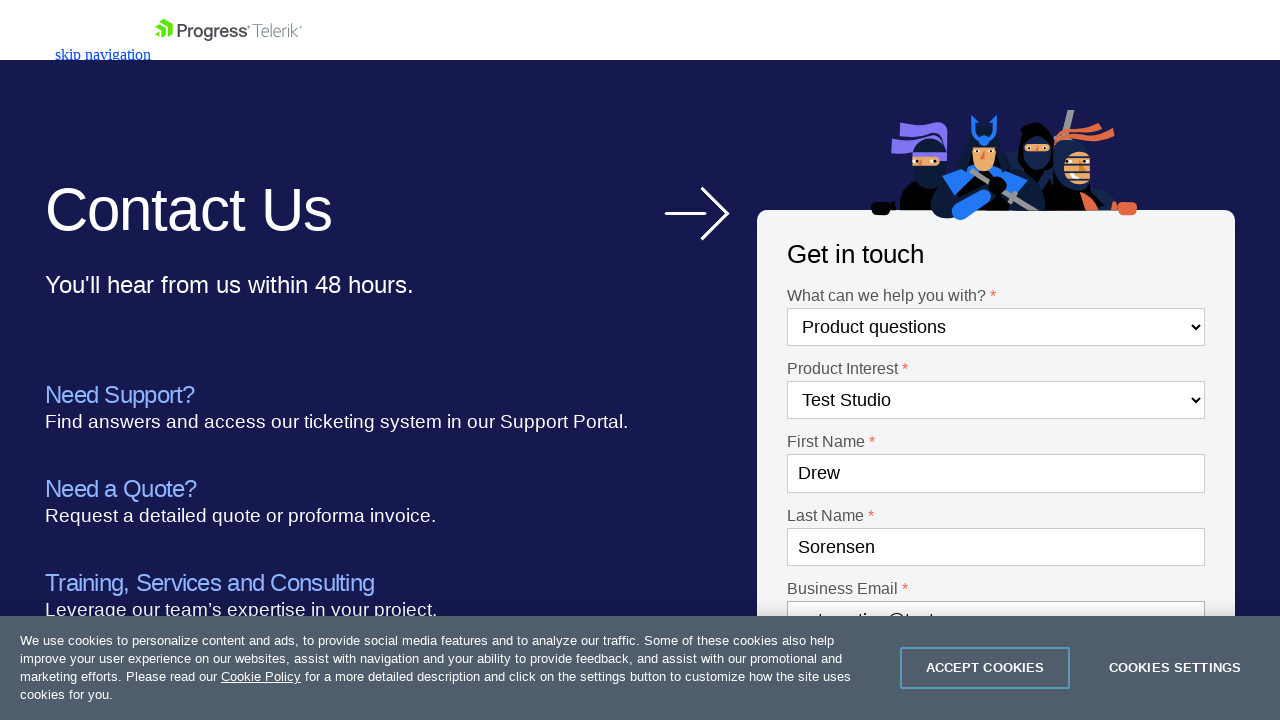

Selected 'United States' as country on #Country-1
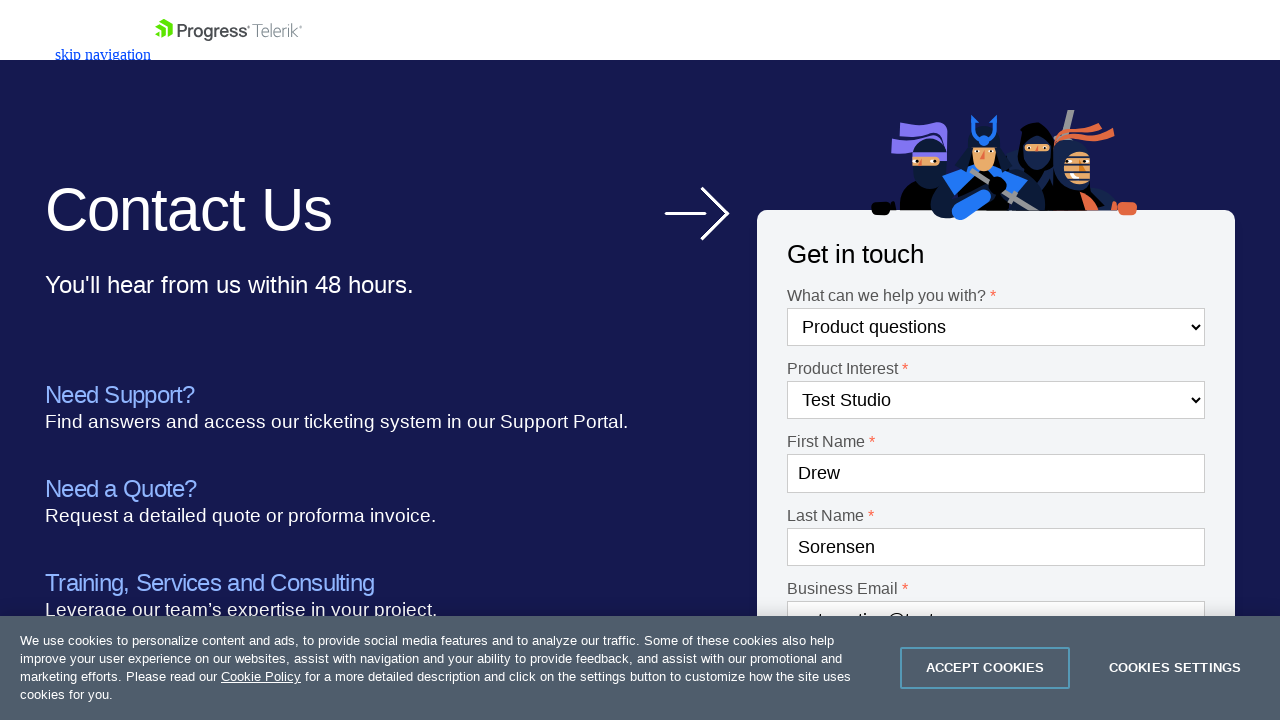

Selected 'PA' as state on #State-1
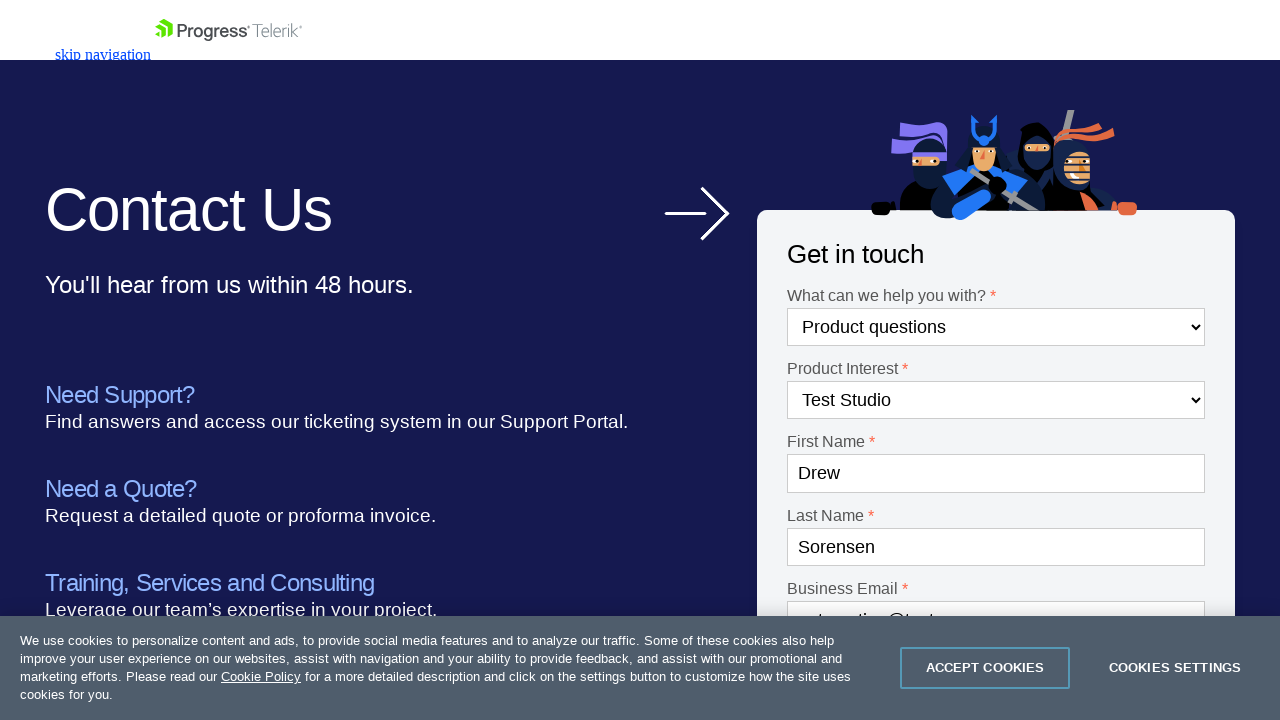

Filled in phone number '215-444-5555' on #Textbox-4
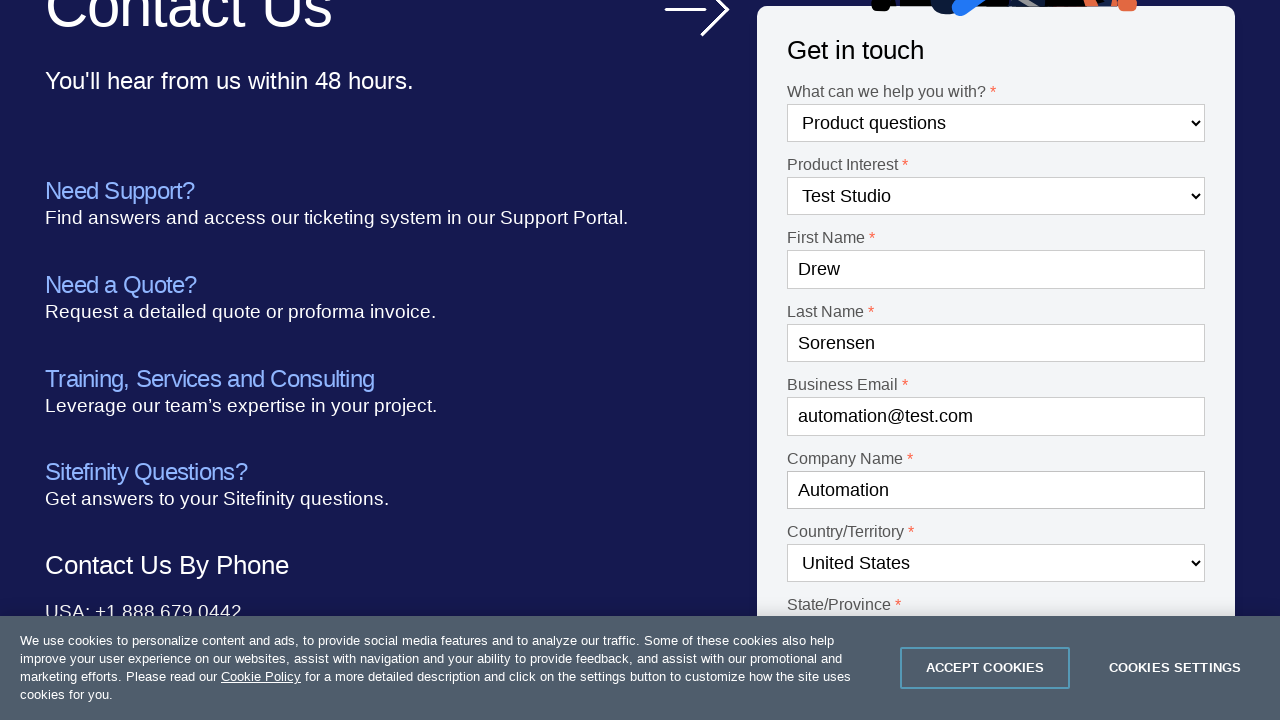

Filled in comment 'This is a Selenium Test' on #Textarea-1
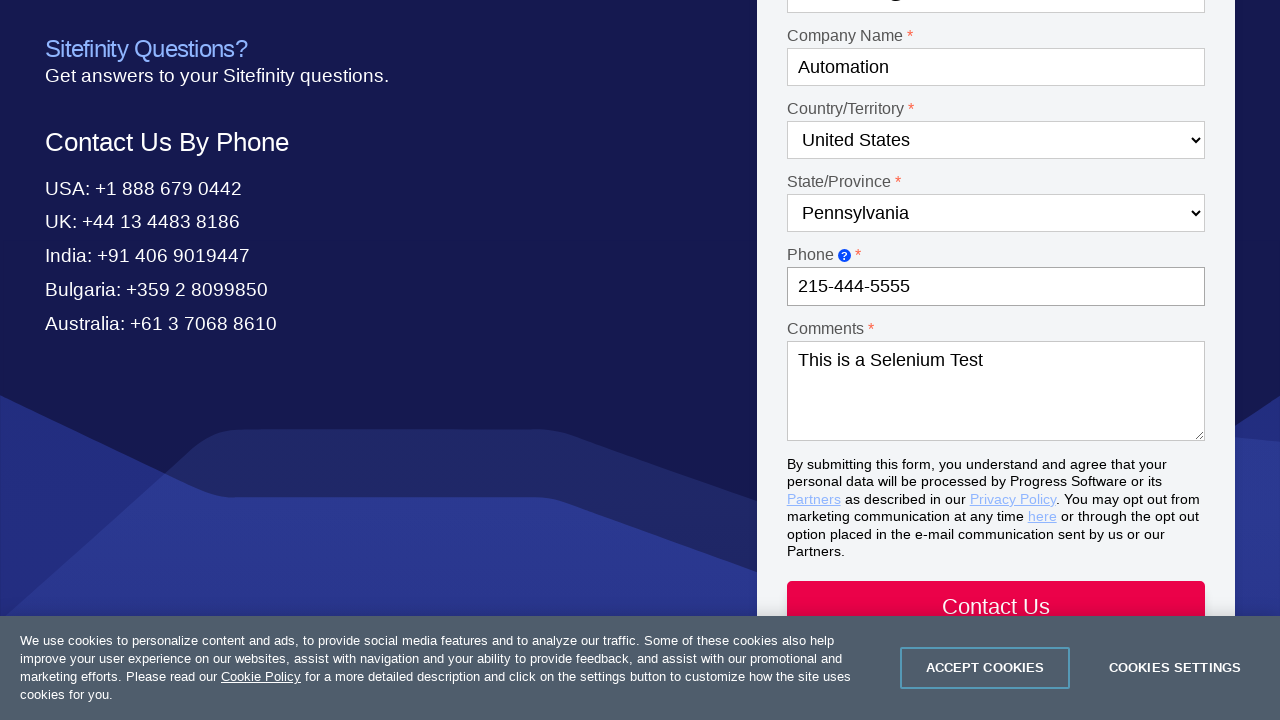

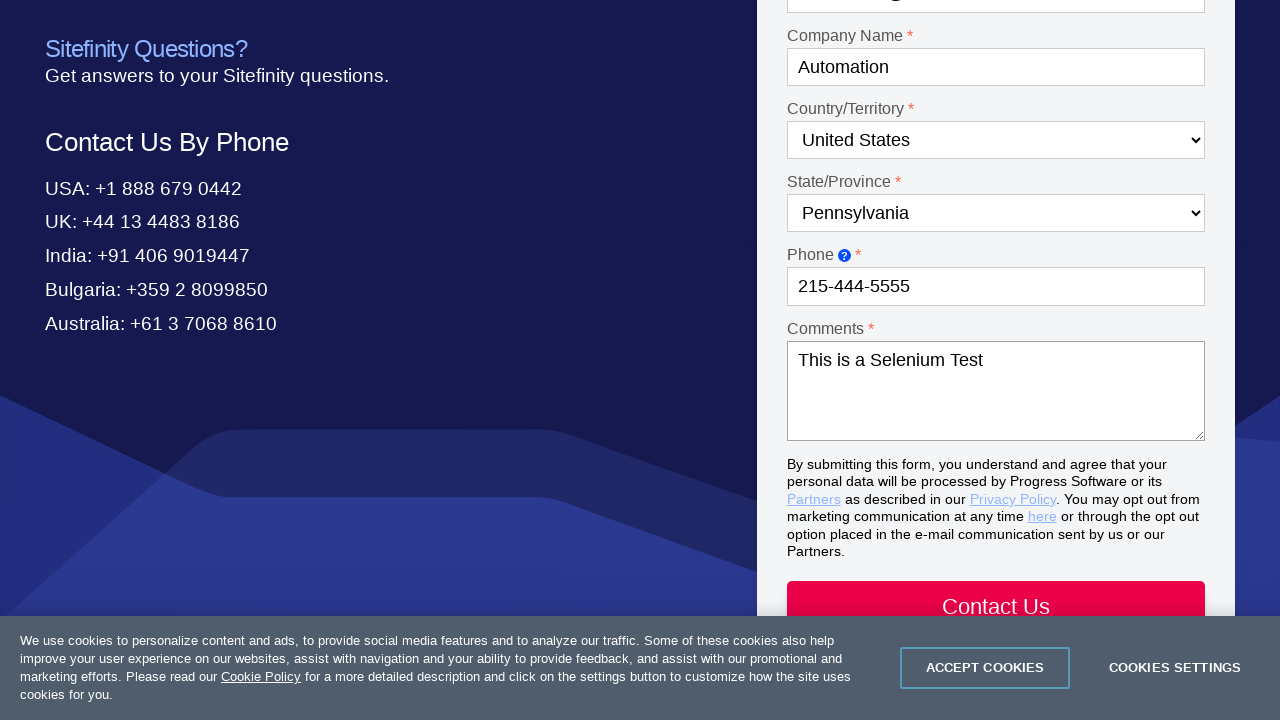